Verifies that the web tables page URL matches the expected URL

Starting URL: https://demoqa.com/webtables

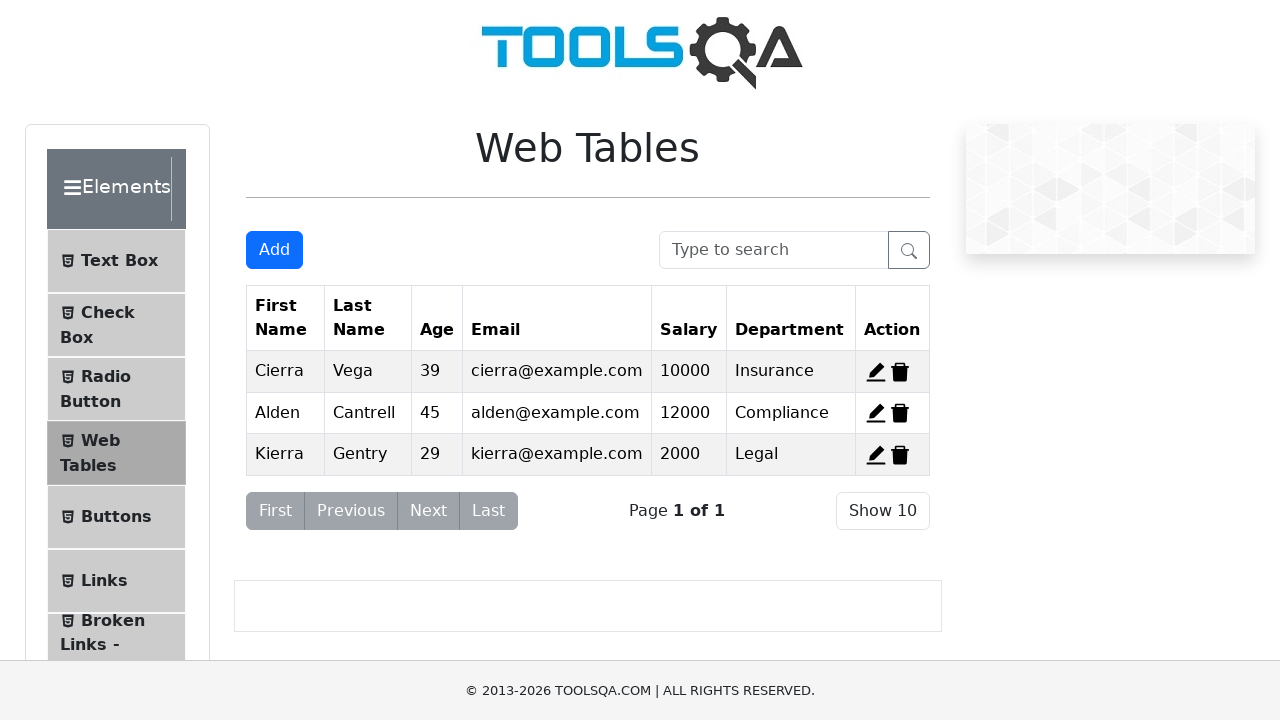

Navigated to web tables page at https://demoqa.com/webtables
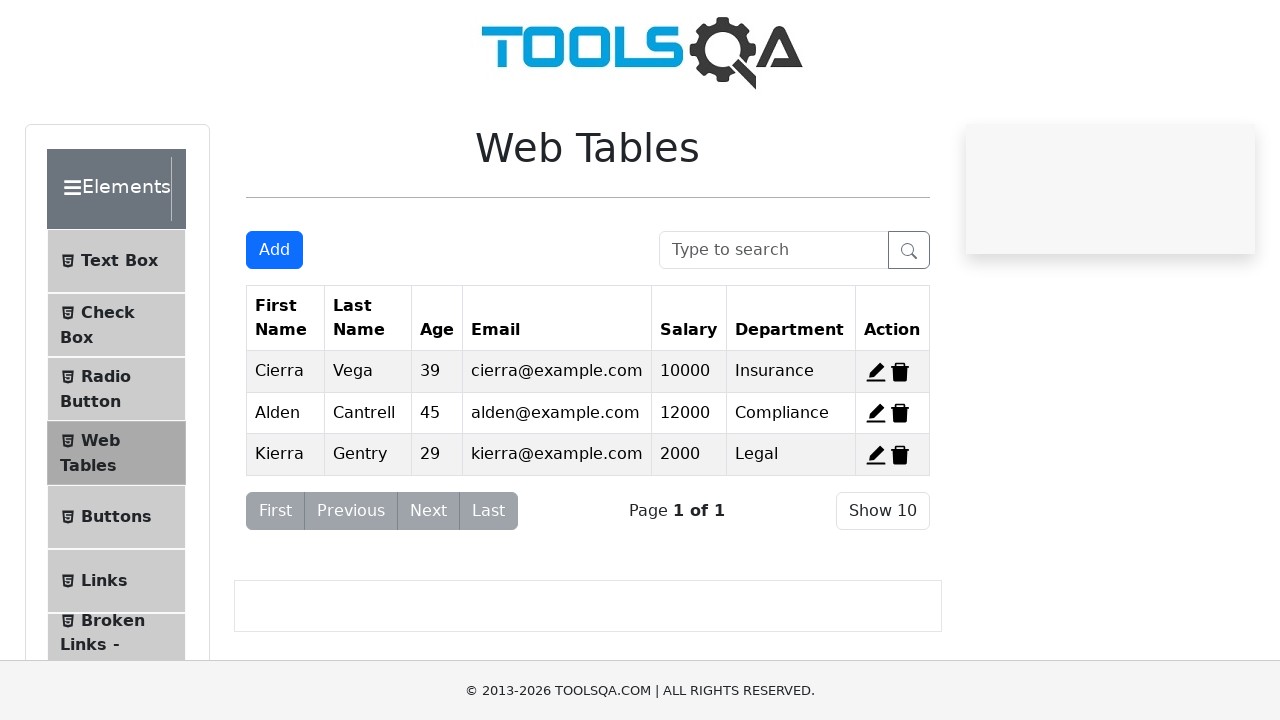

Verified that the current URL matches the expected web tables URL
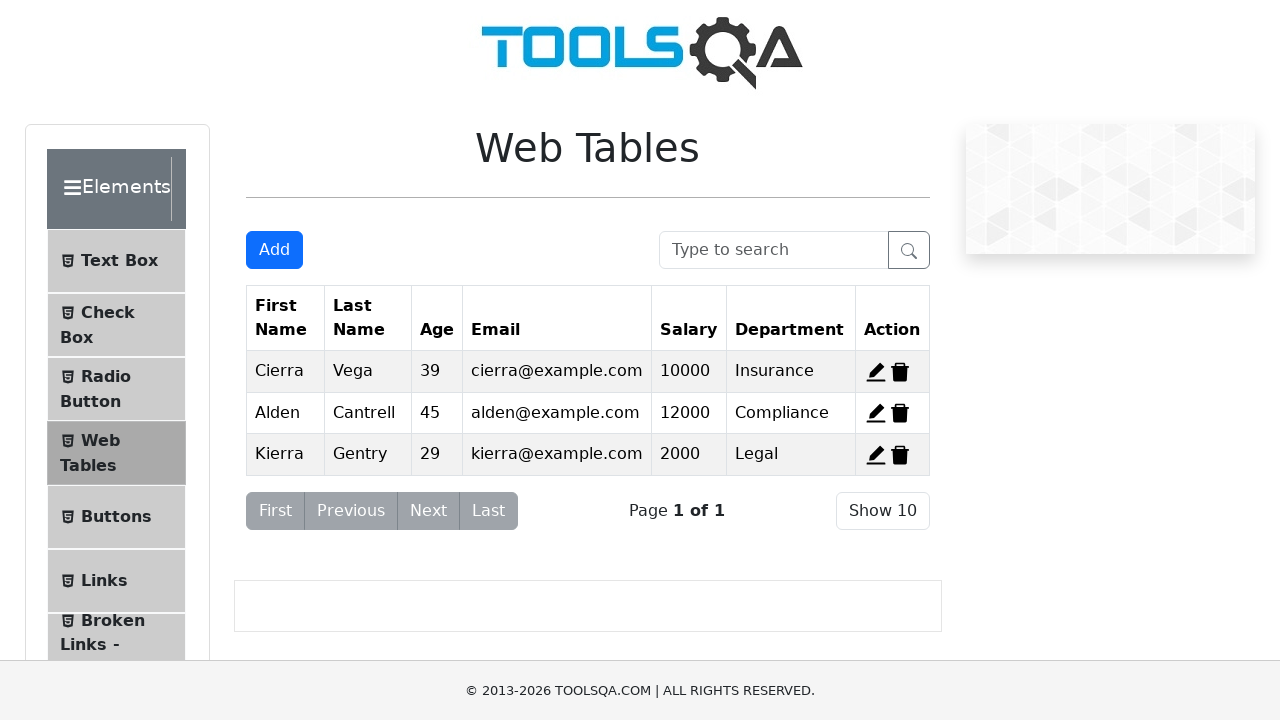

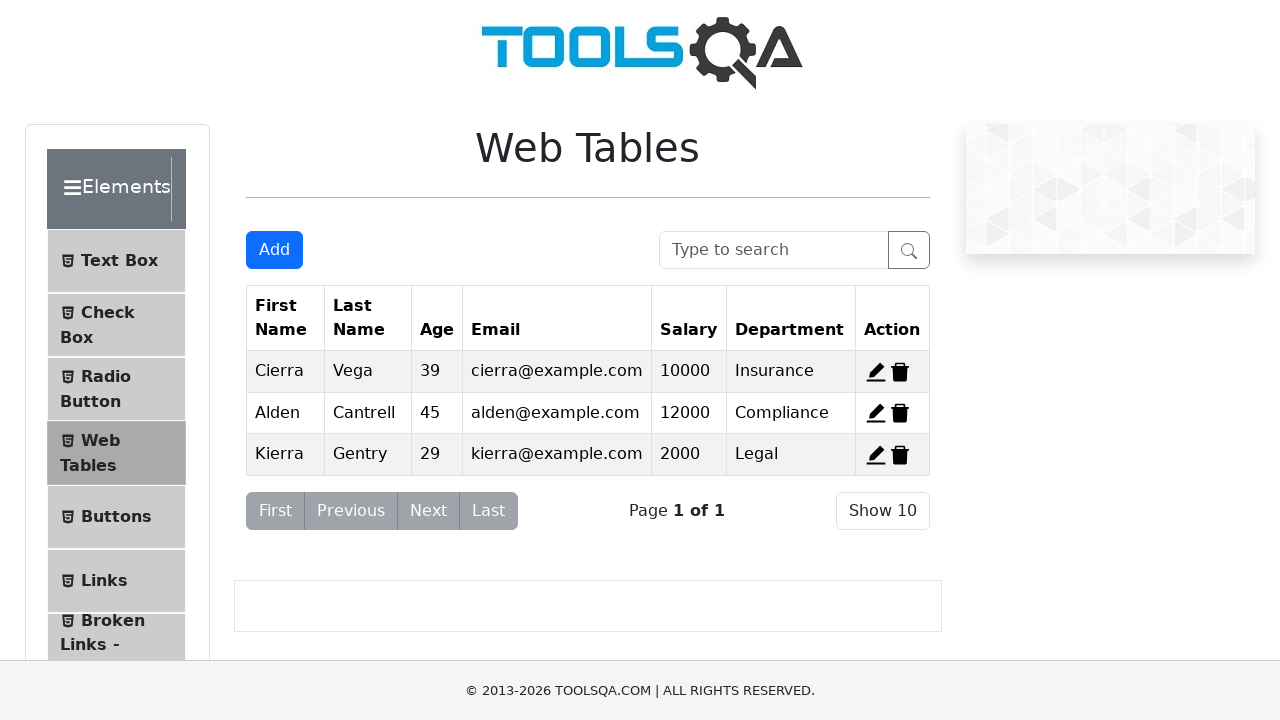